Tests the search functionality on a pizza website by entering a search term and clicking the search button

Starting URL: http://pizzeria.skillbox.cc/

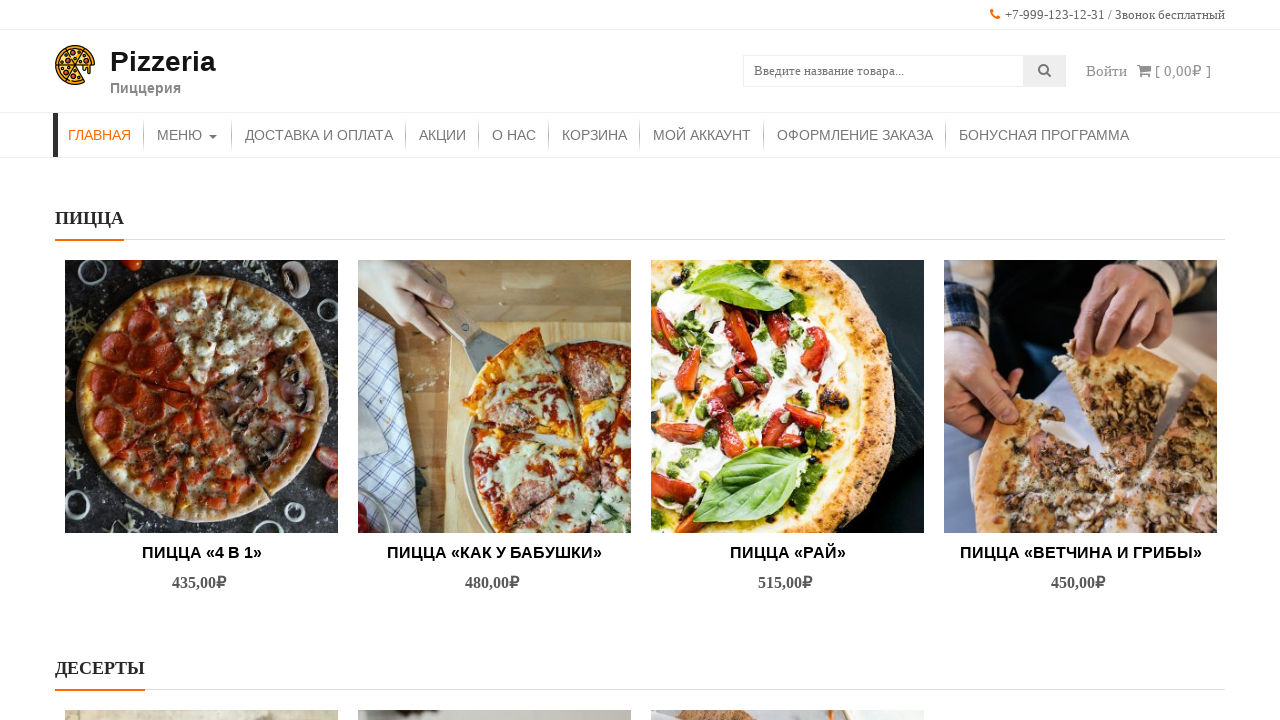

Filled search field with 'пепперони' on .search-field
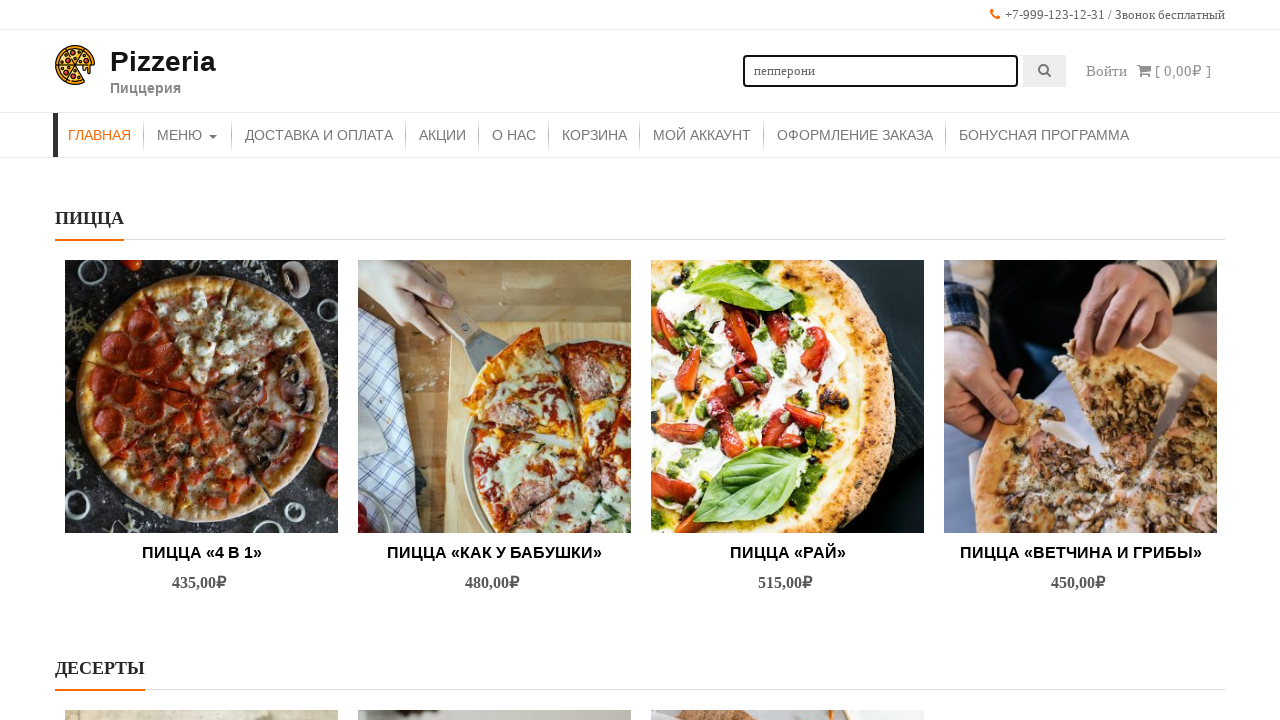

Clicked search button to search for pizzas at (1045, 71) on xpath=//button[@class = 'searchsubmit']
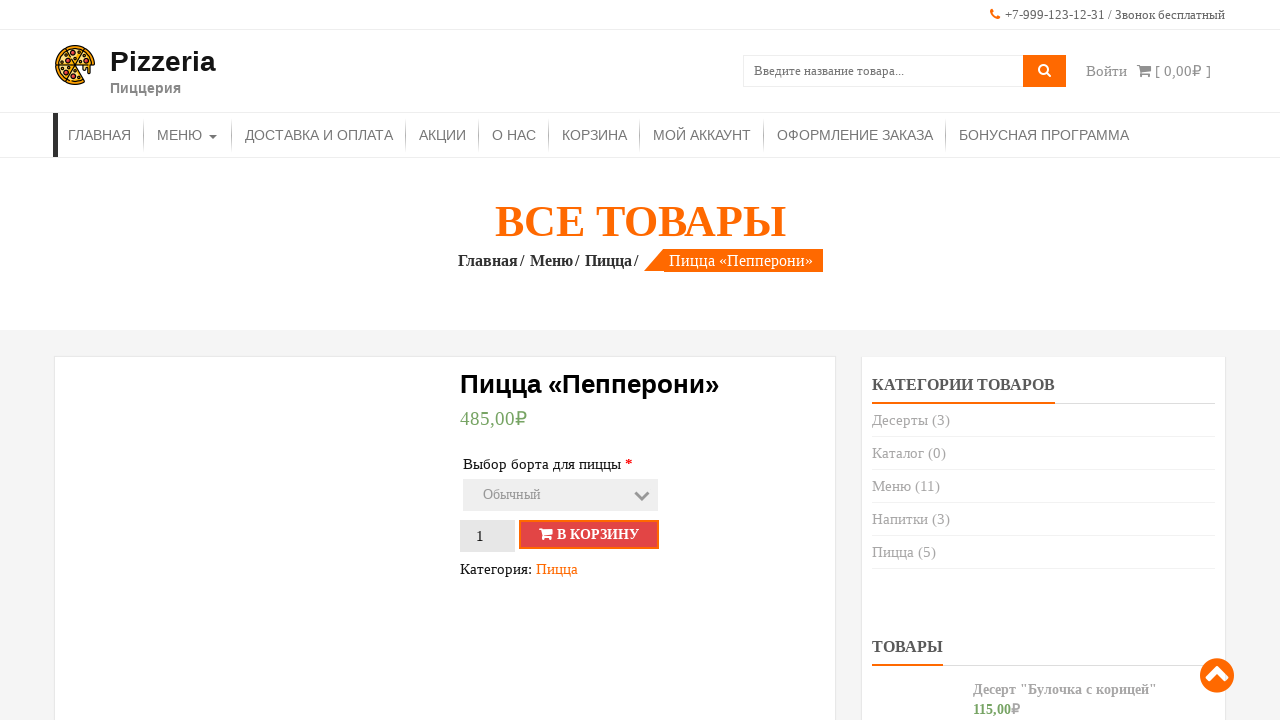

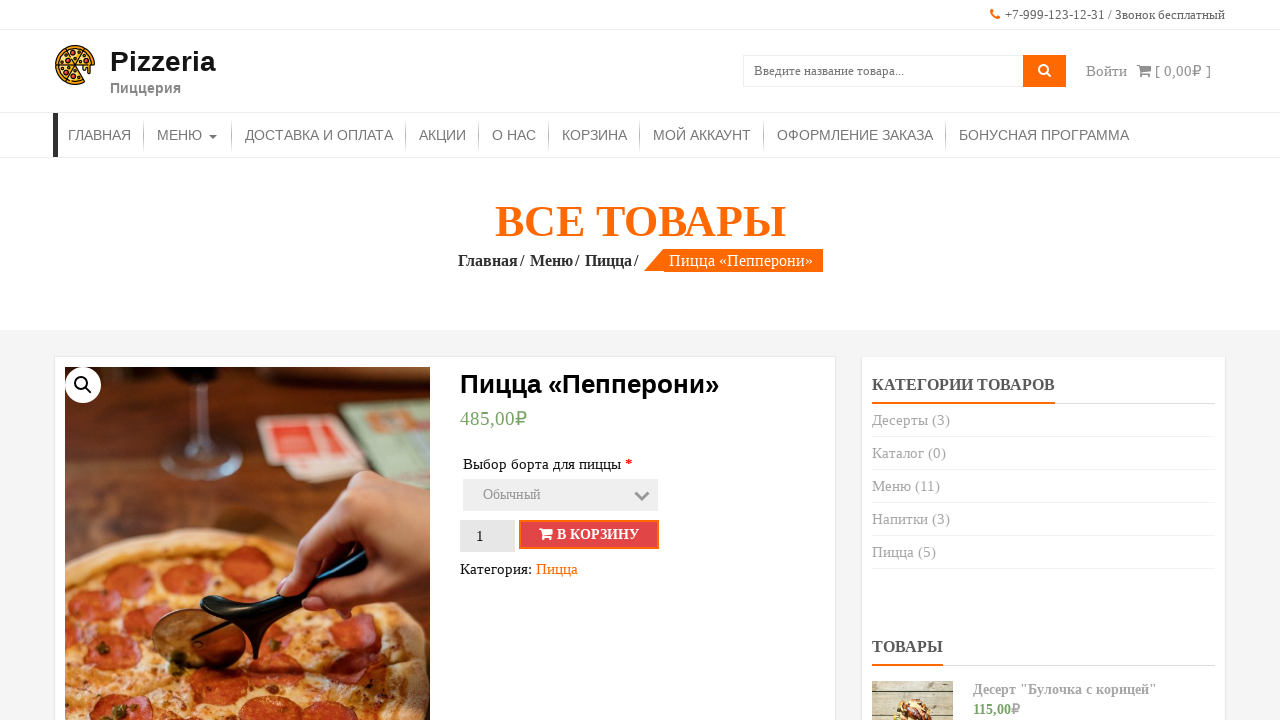